Tests navigation from the DemoQA homepage by clicking on the Forms tile and verifying the page loads correctly.

Starting URL: https://demoqa.com

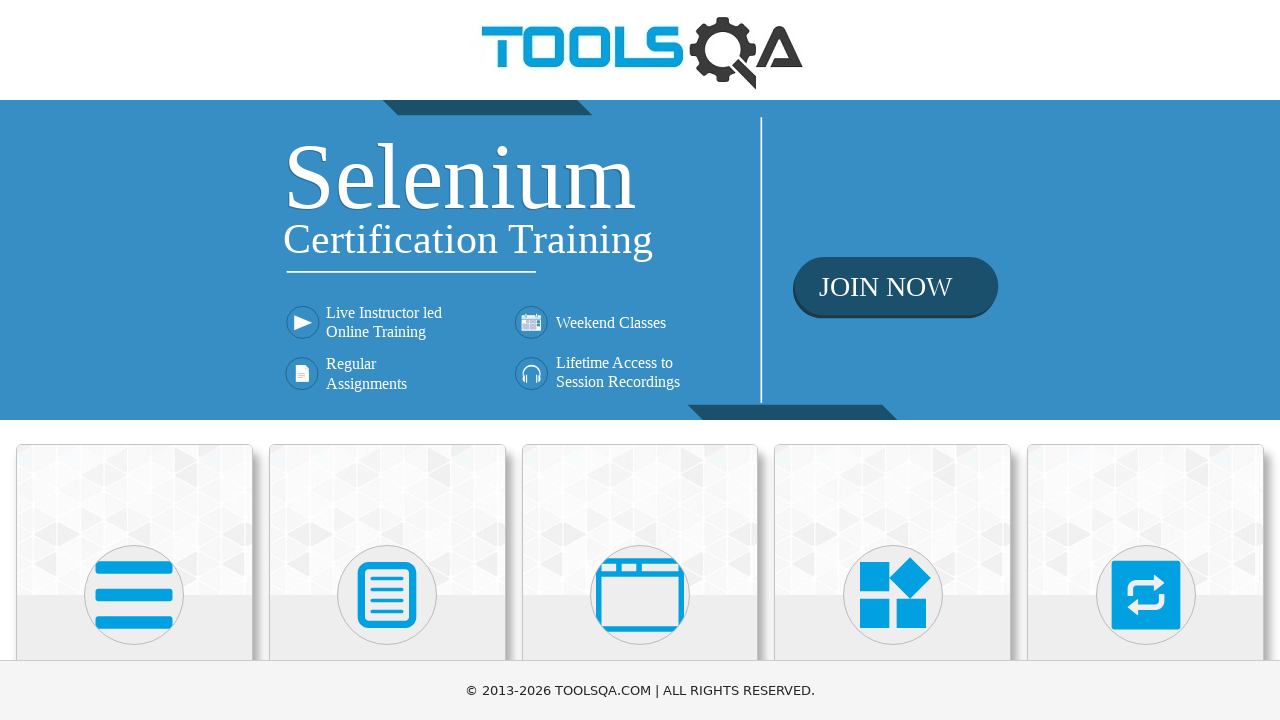

Clicked on the Forms tile at (387, 360) on div.card-body:has-text('Forms')
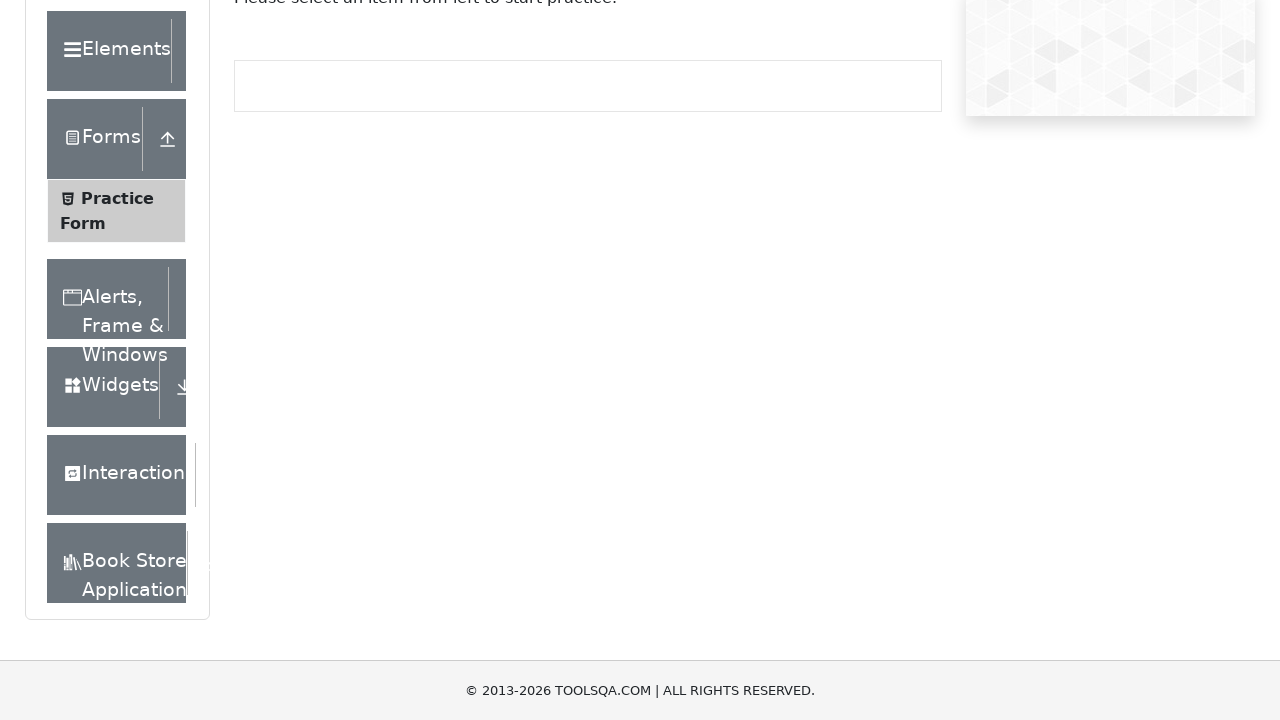

Verified navigation to Forms page by URL change
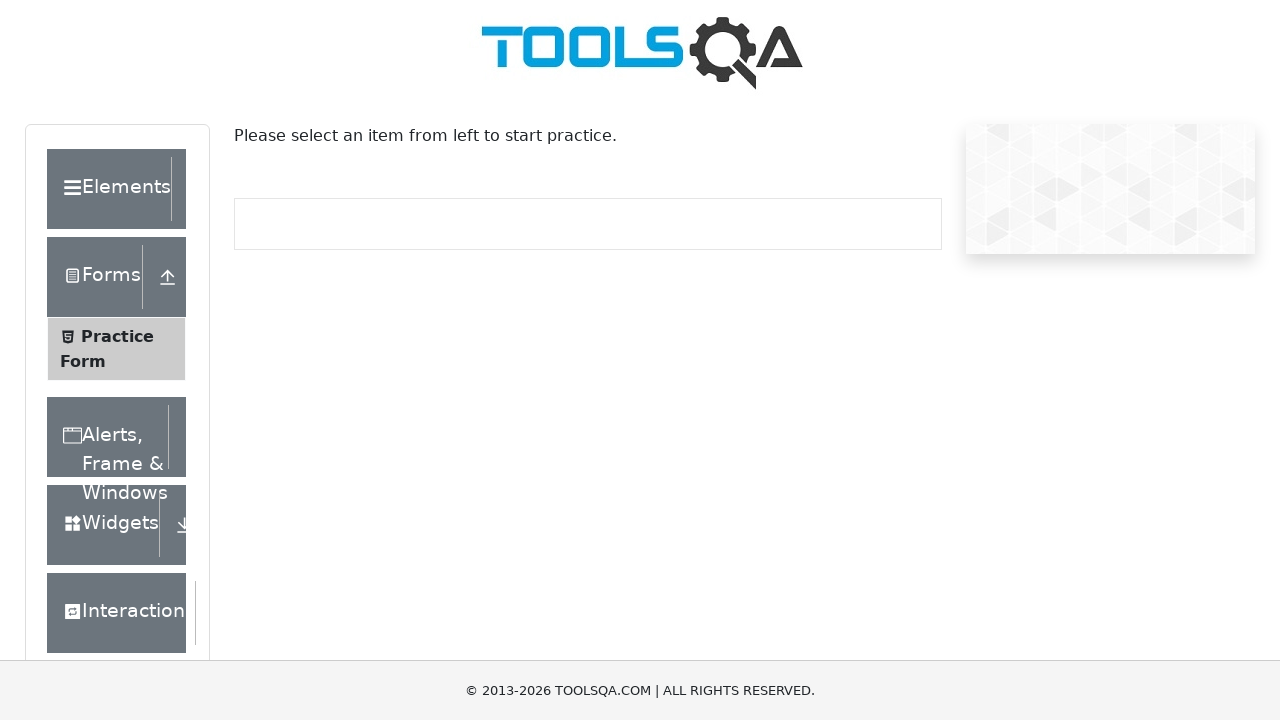

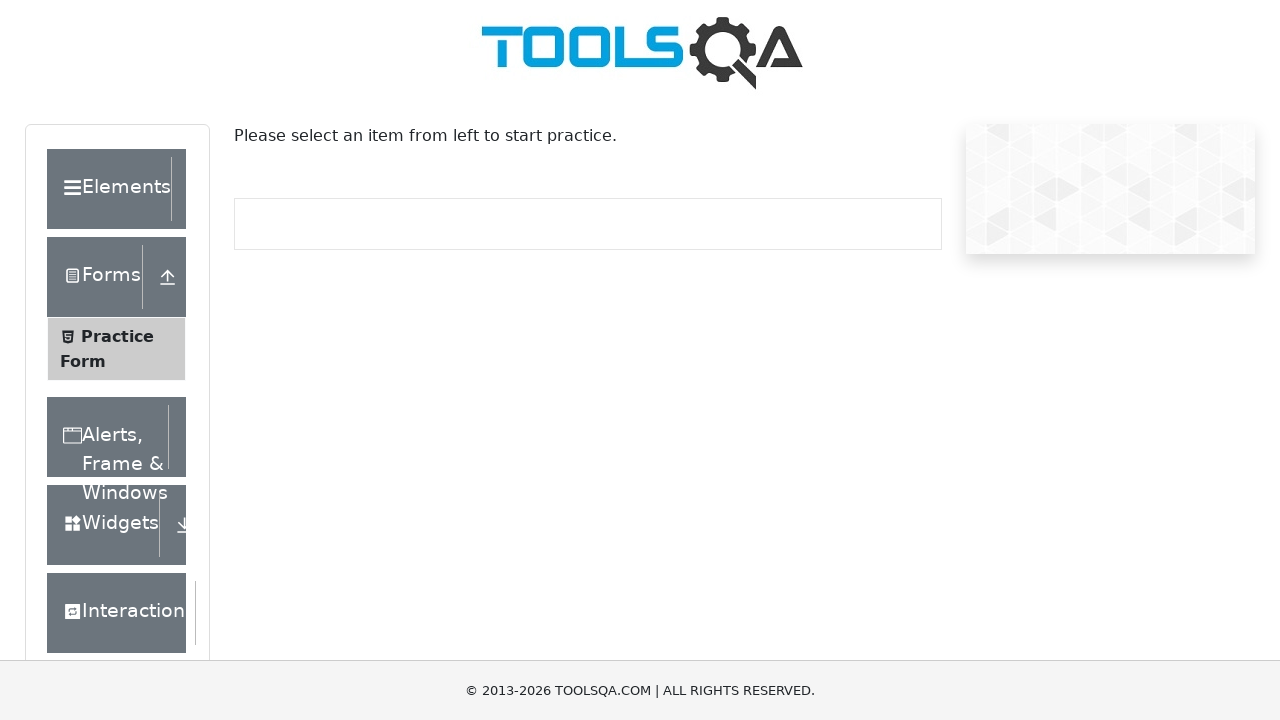